Tests number input field by entering values, clearing the field, and entering new values

Starting URL: http://the-internet.herokuapp.com/inputs

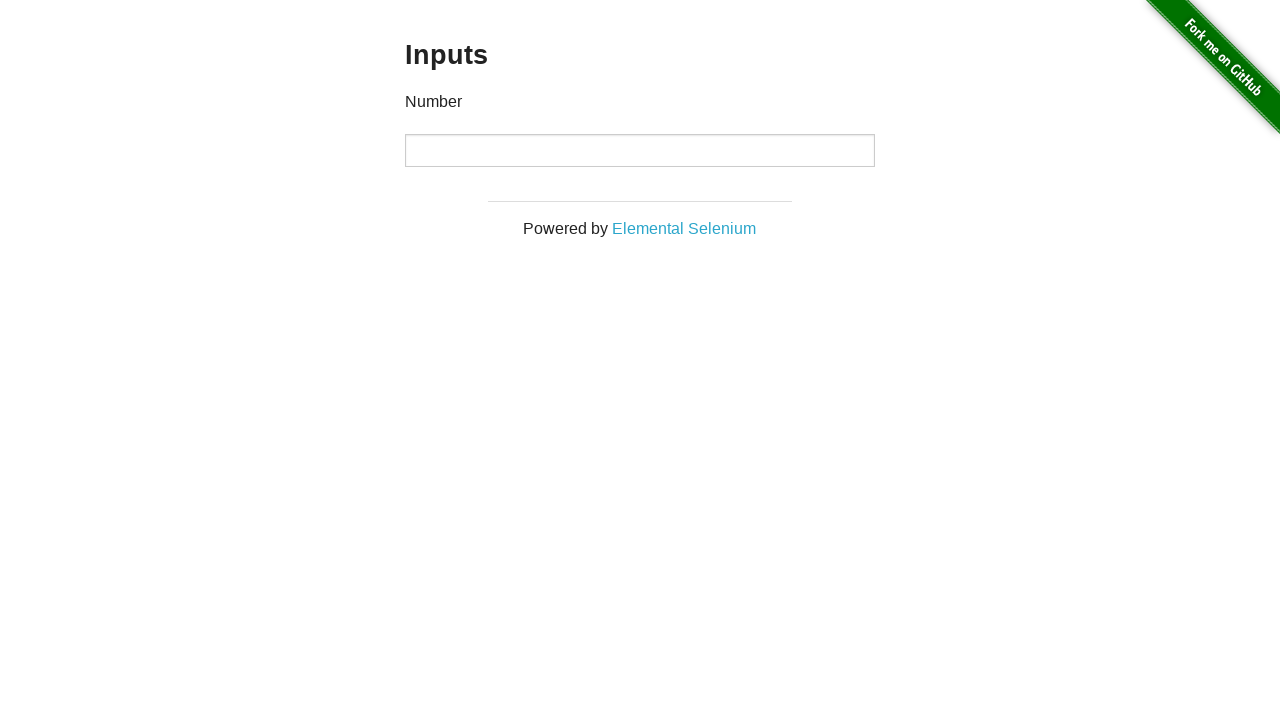

Clicked on the number input field at (640, 150) on input[type='number']
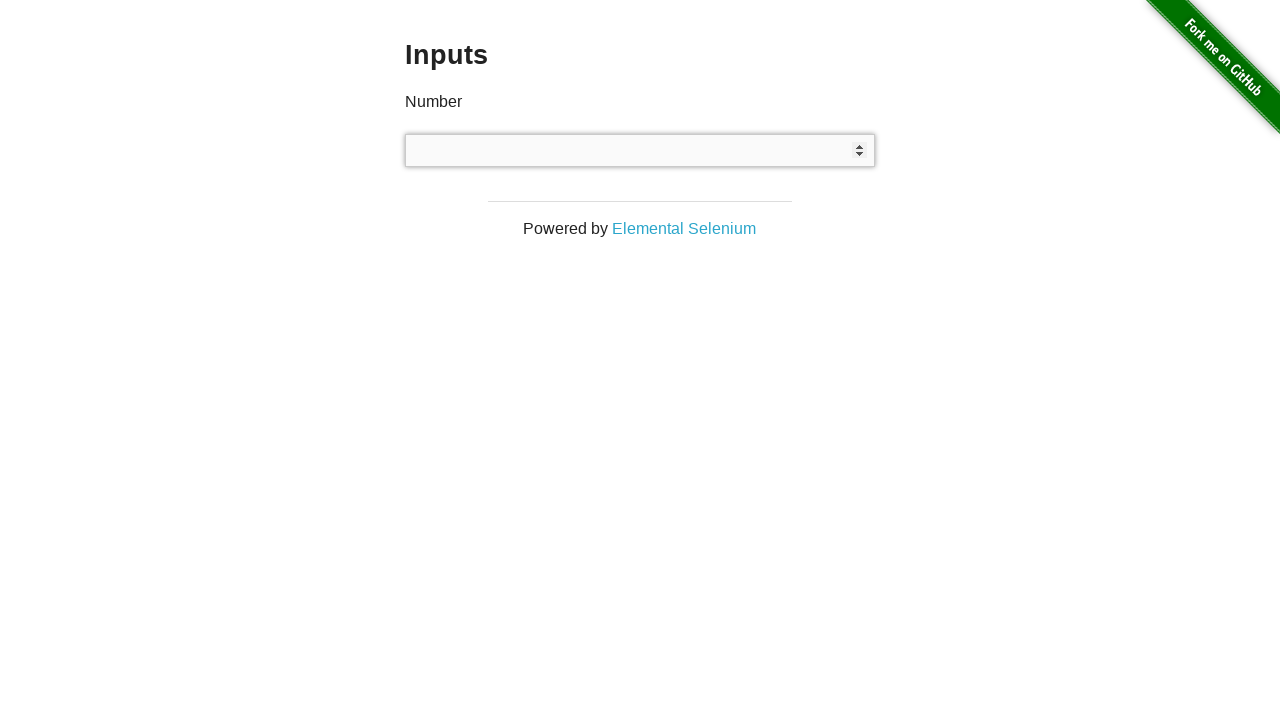

Entered value '1000' into the number input field on input[type='number']
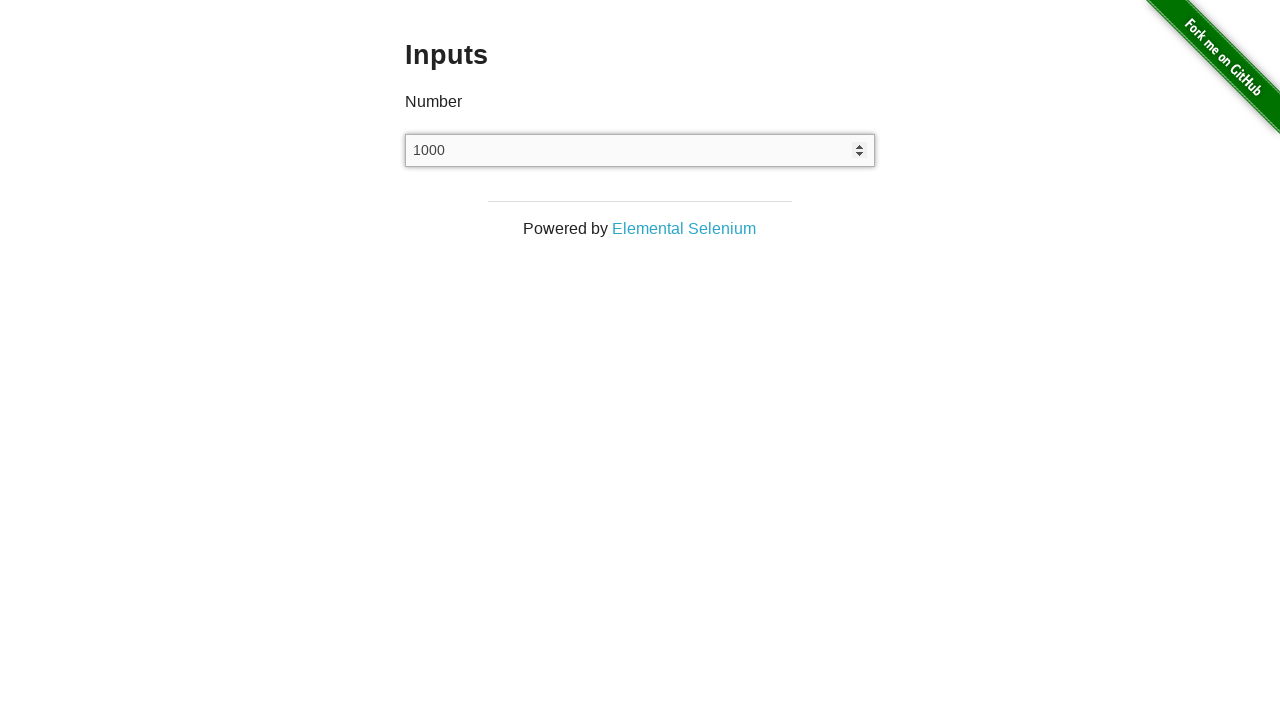

Cleared the number input field on input[type='number']
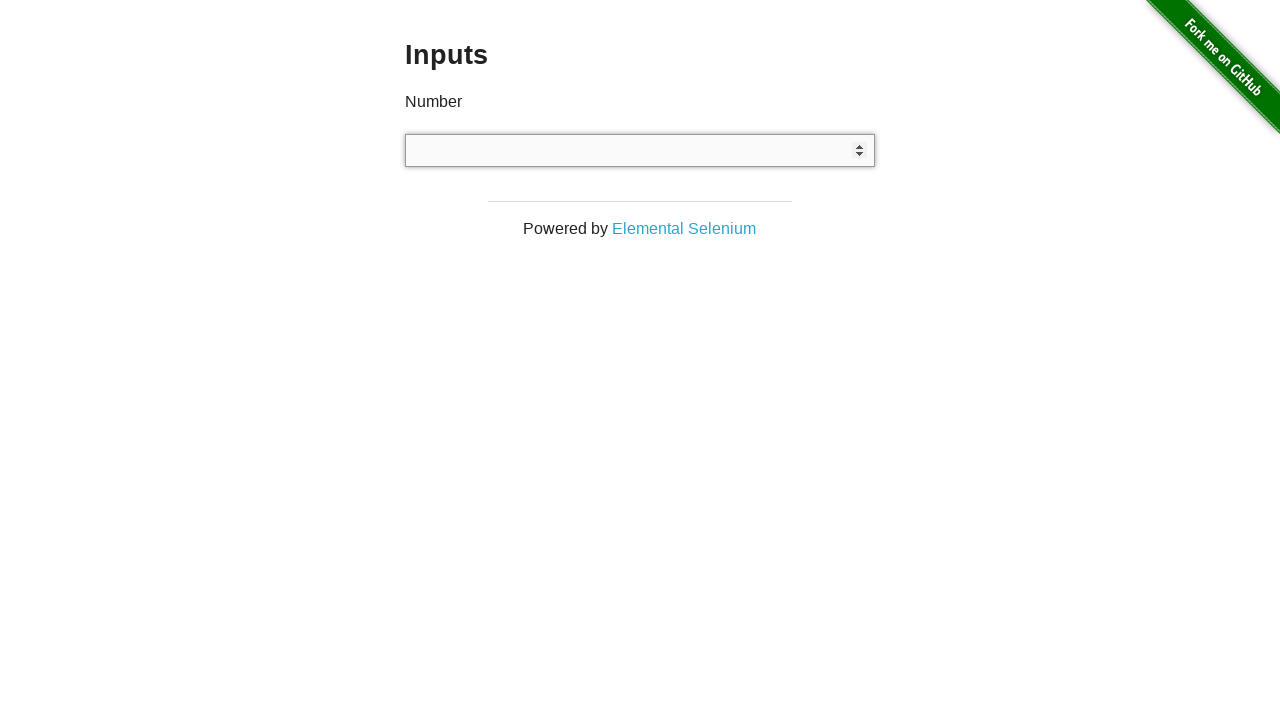

Entered new value '999' into the number input field on input[type='number']
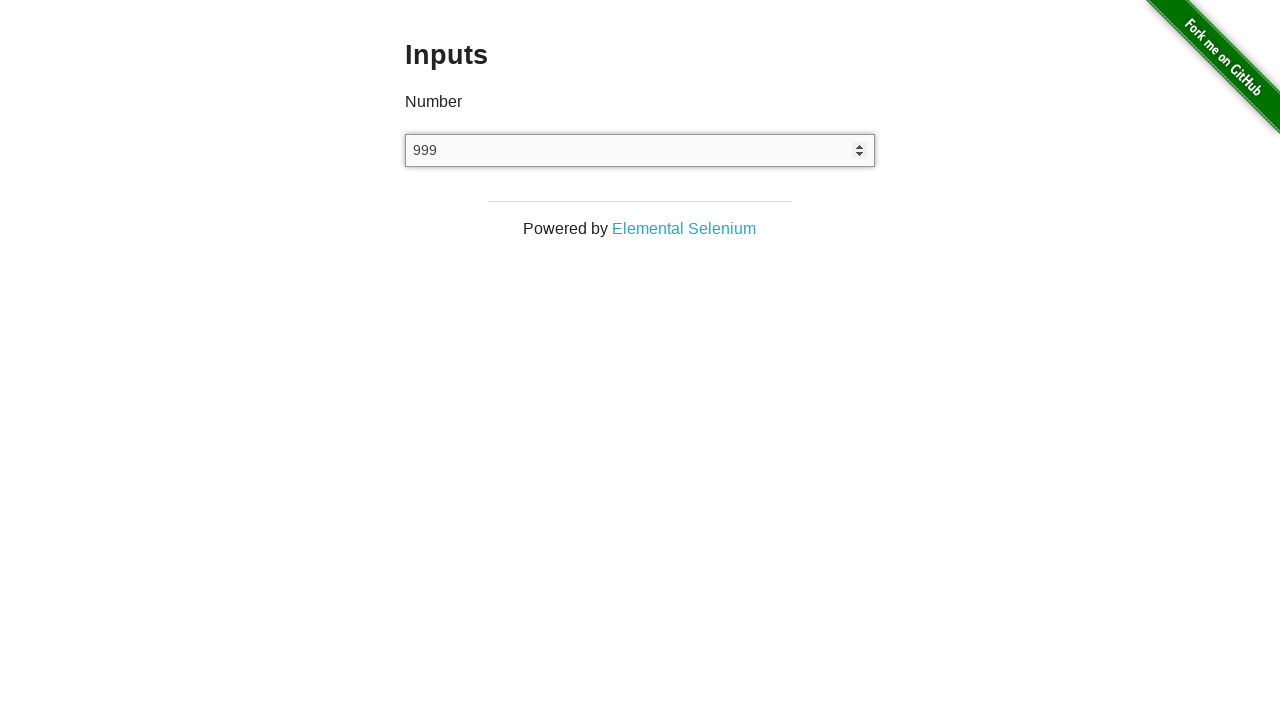

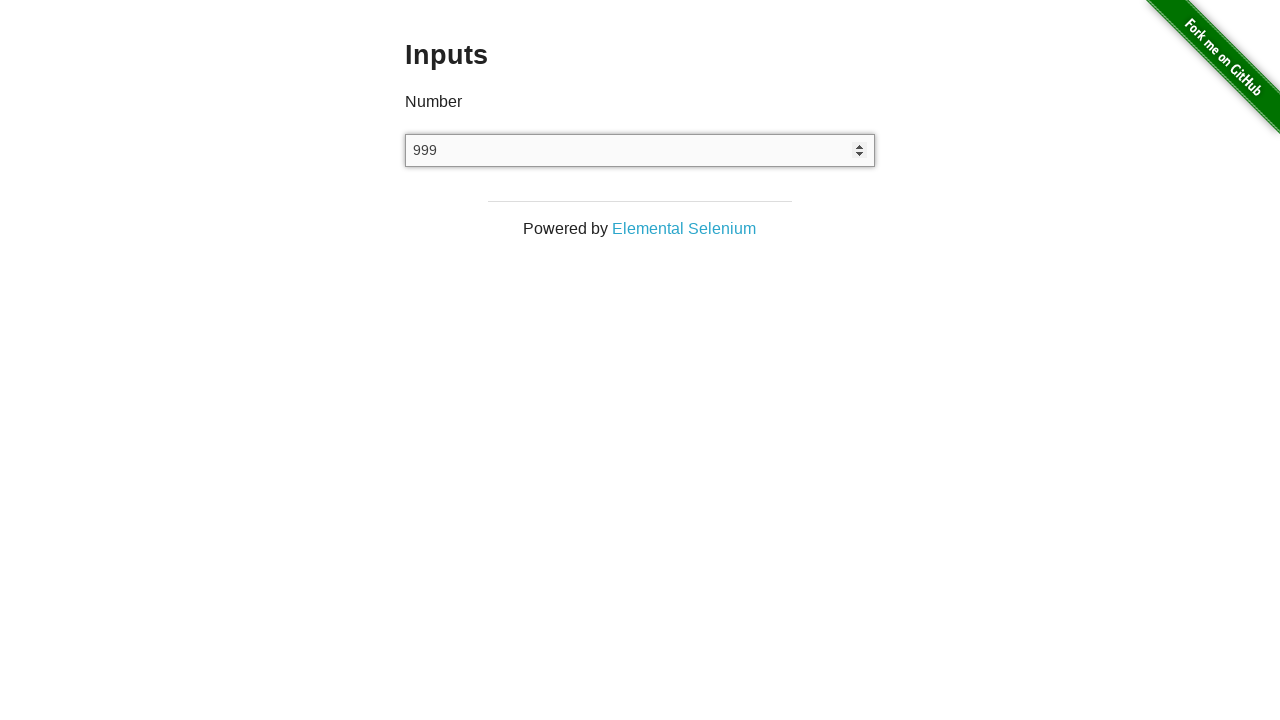